Tests JavaScript alert acceptance by clicking the first alert button, verifying the alert text, and confirming the success message after accepting

Starting URL: https://the-internet.herokuapp.com/javascript_alerts

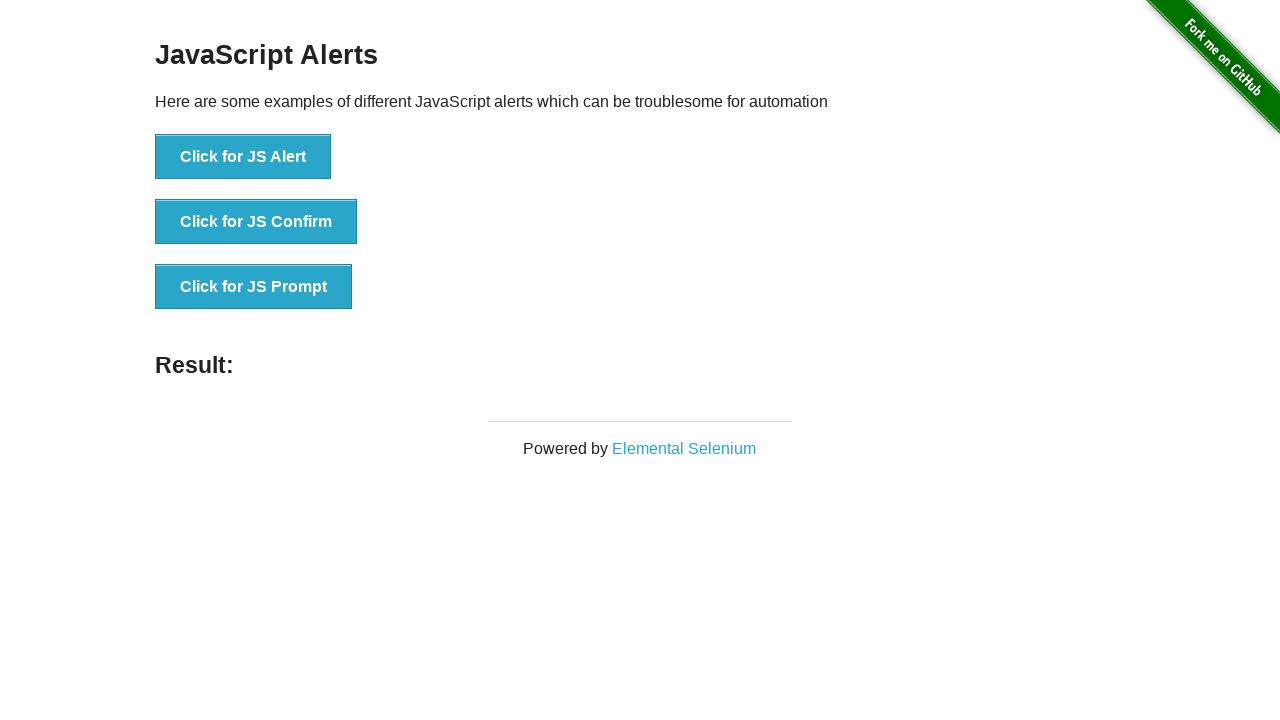

Clicked the first alert button at (243, 157) on button[onclick='jsAlert()']
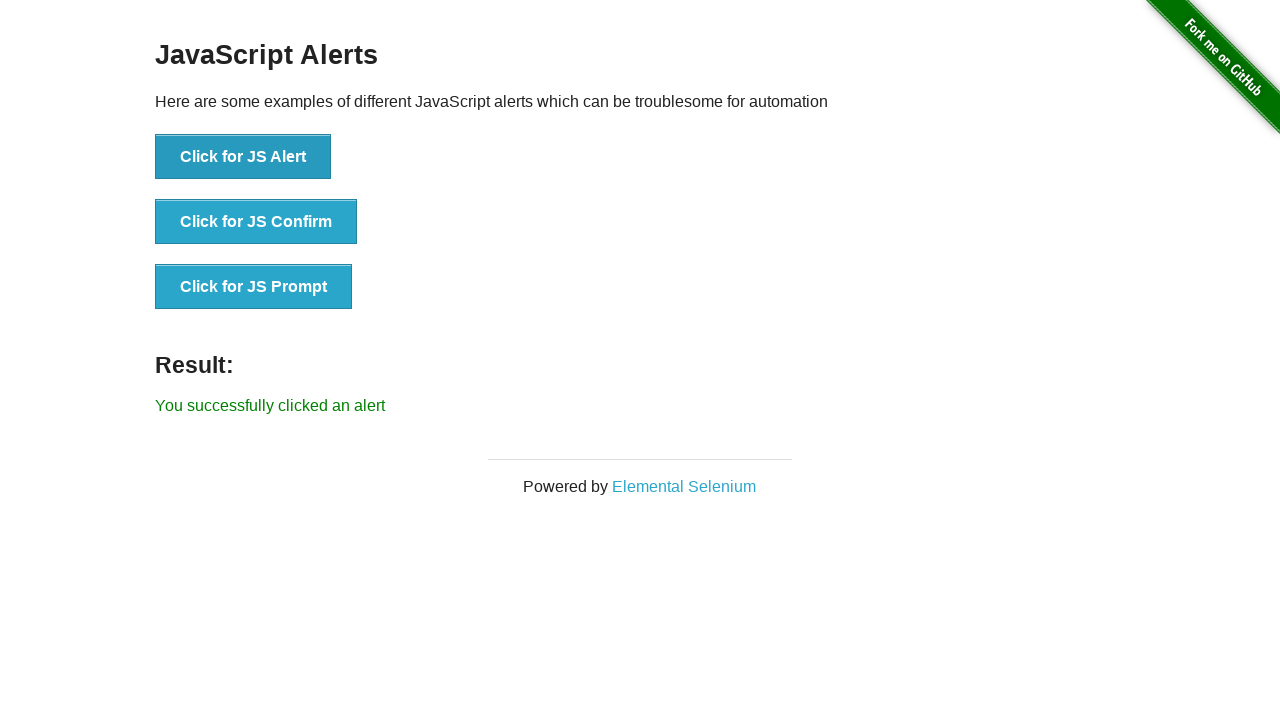

Set up dialog handler to accept alert
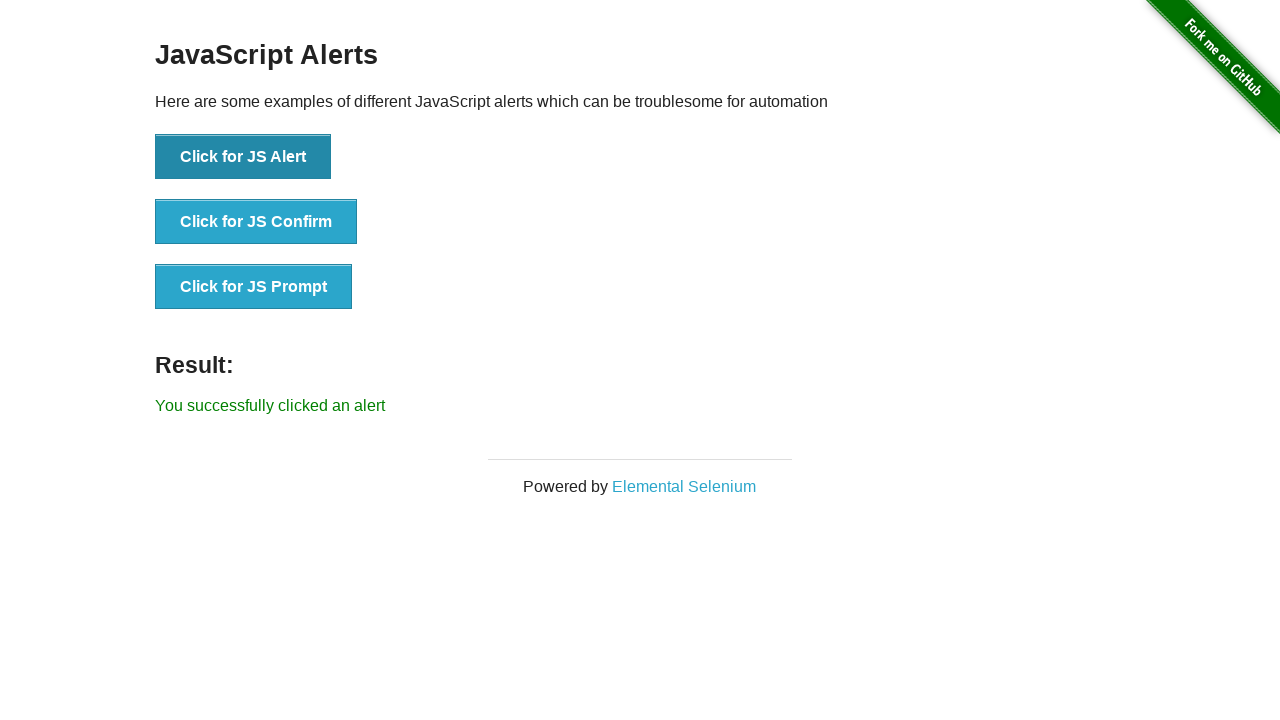

Verified success message is displayed after accepting alert
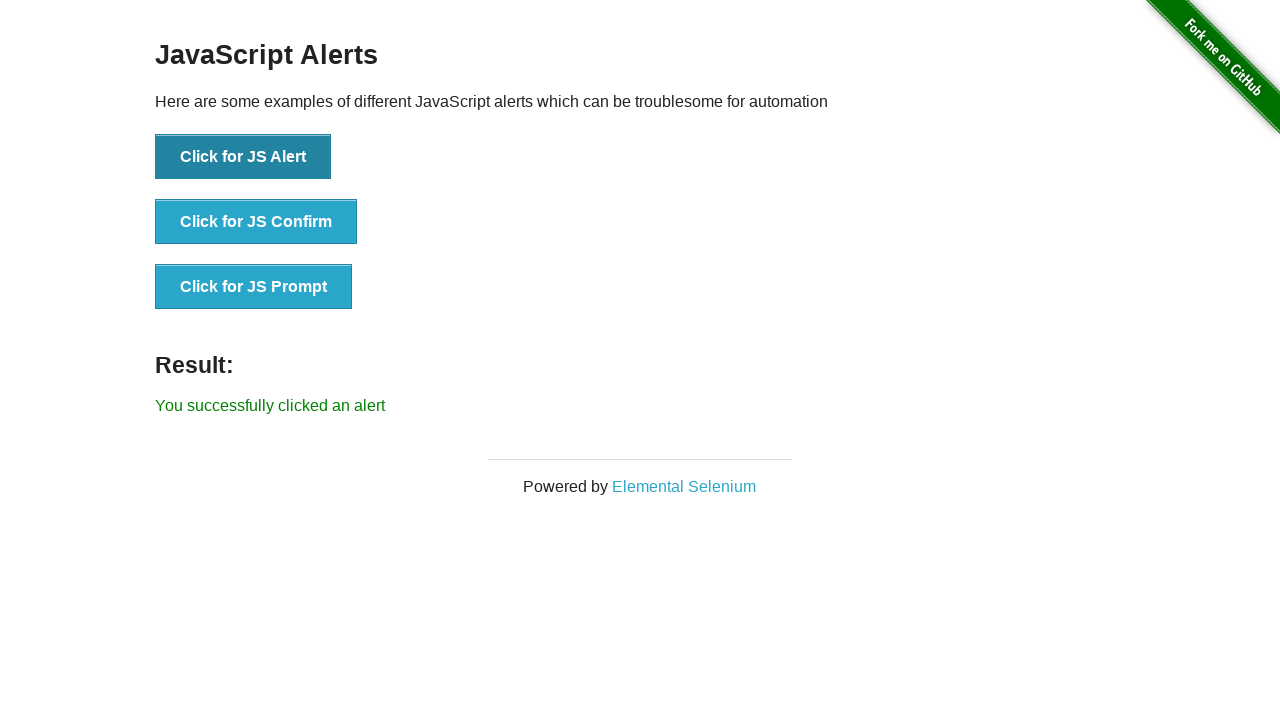

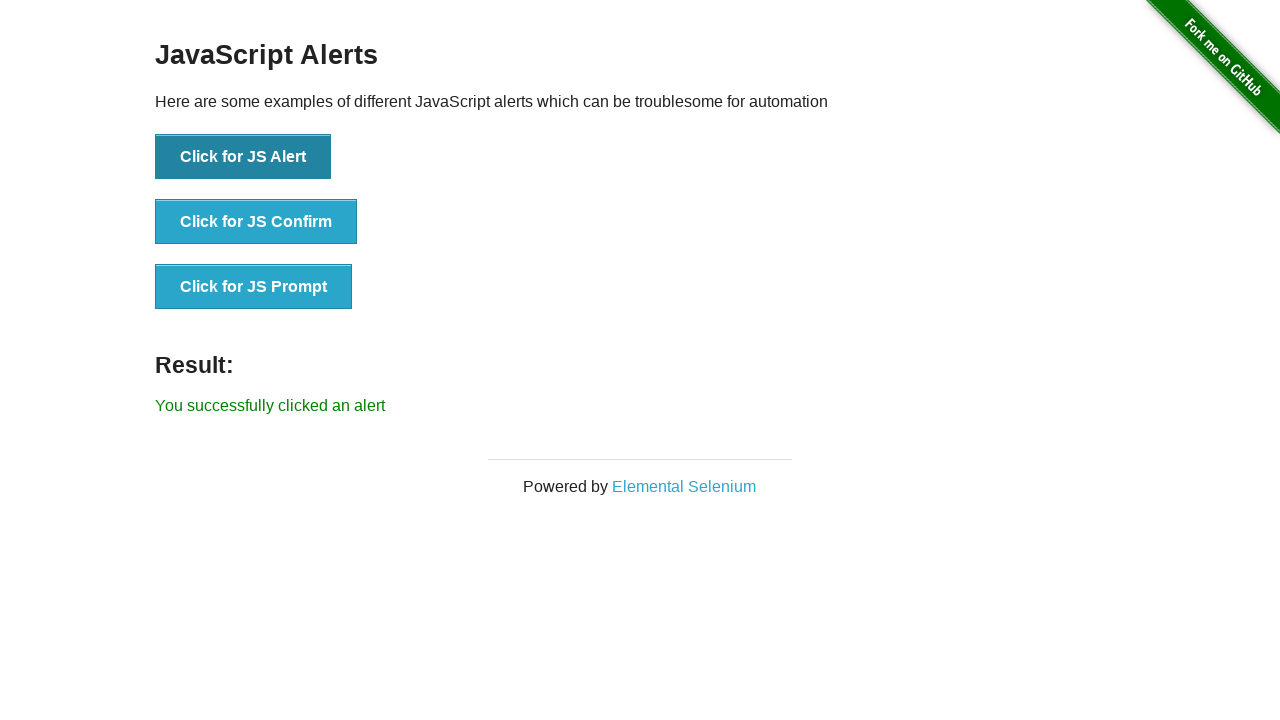